Tests the search/filter functionality by entering a search term in the search field and verifying that the deals list is filtered to show only matching items.

Starting URL: https://rahulshettyacademy.com/seleniumPractise/#/offers

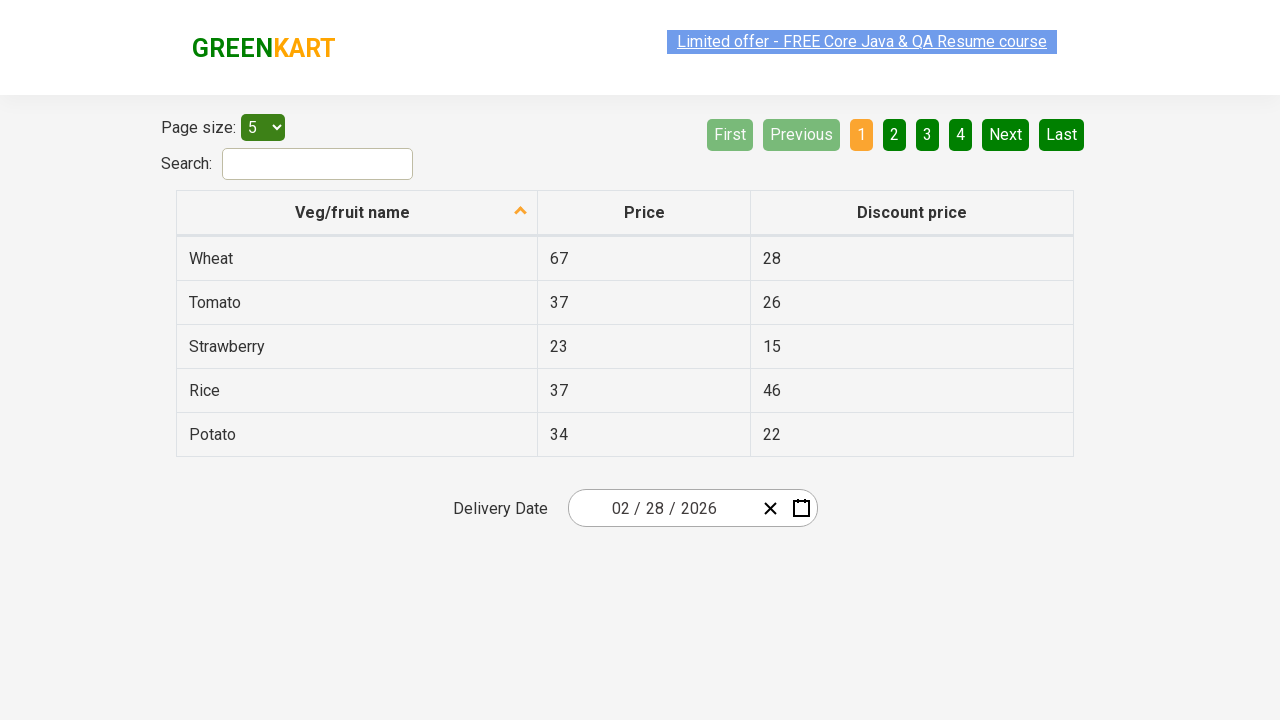

Search field is visible and ready
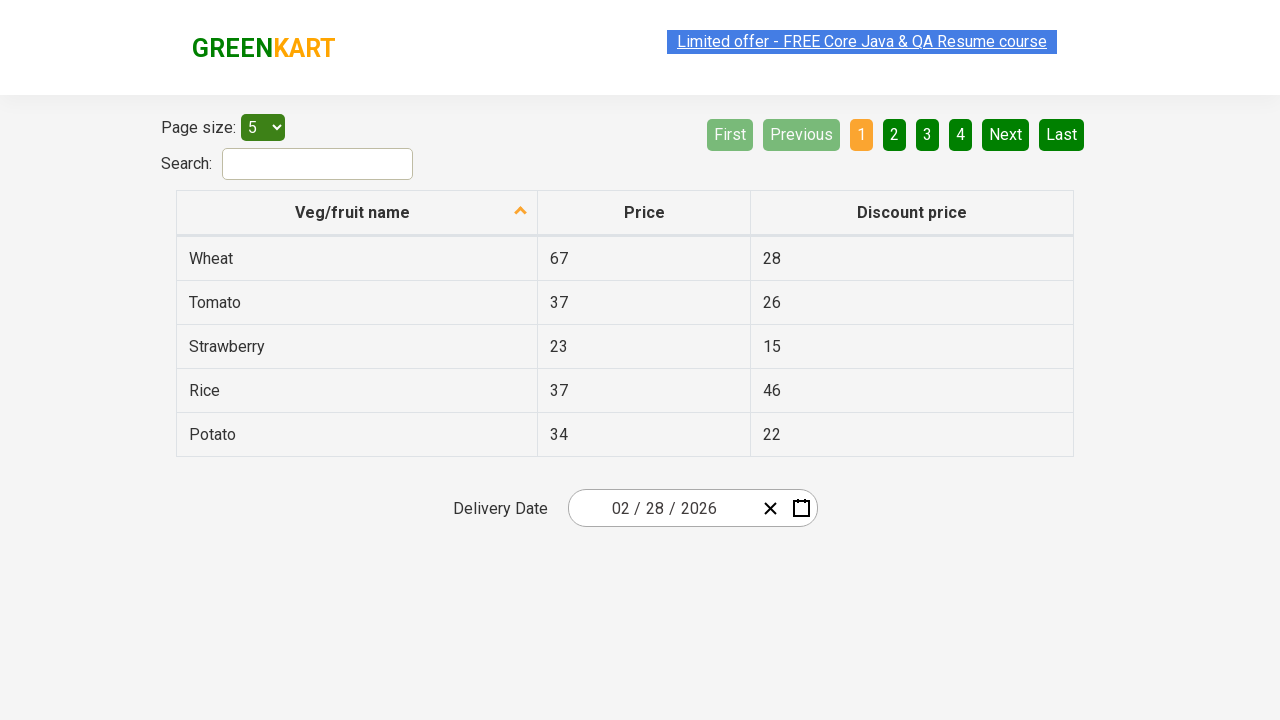

Entered 'Mango' in the search field on #search-field
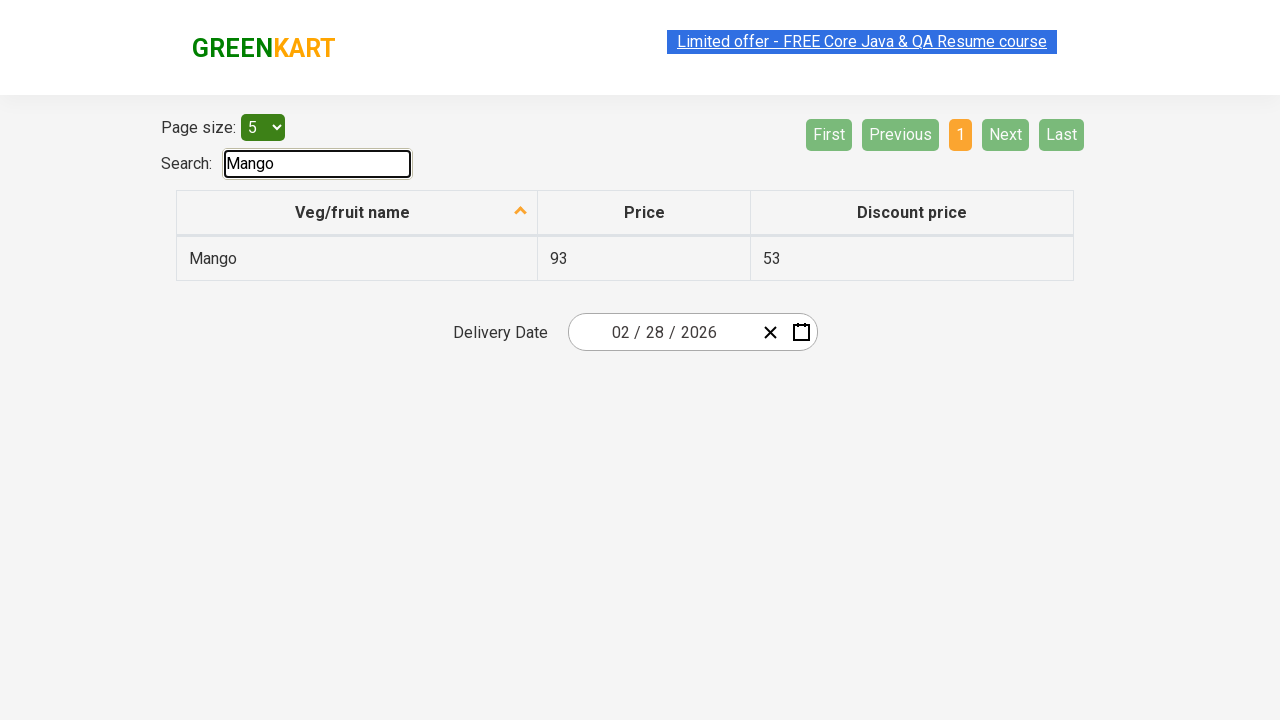

Pressed Enter to apply search filter on #search-field
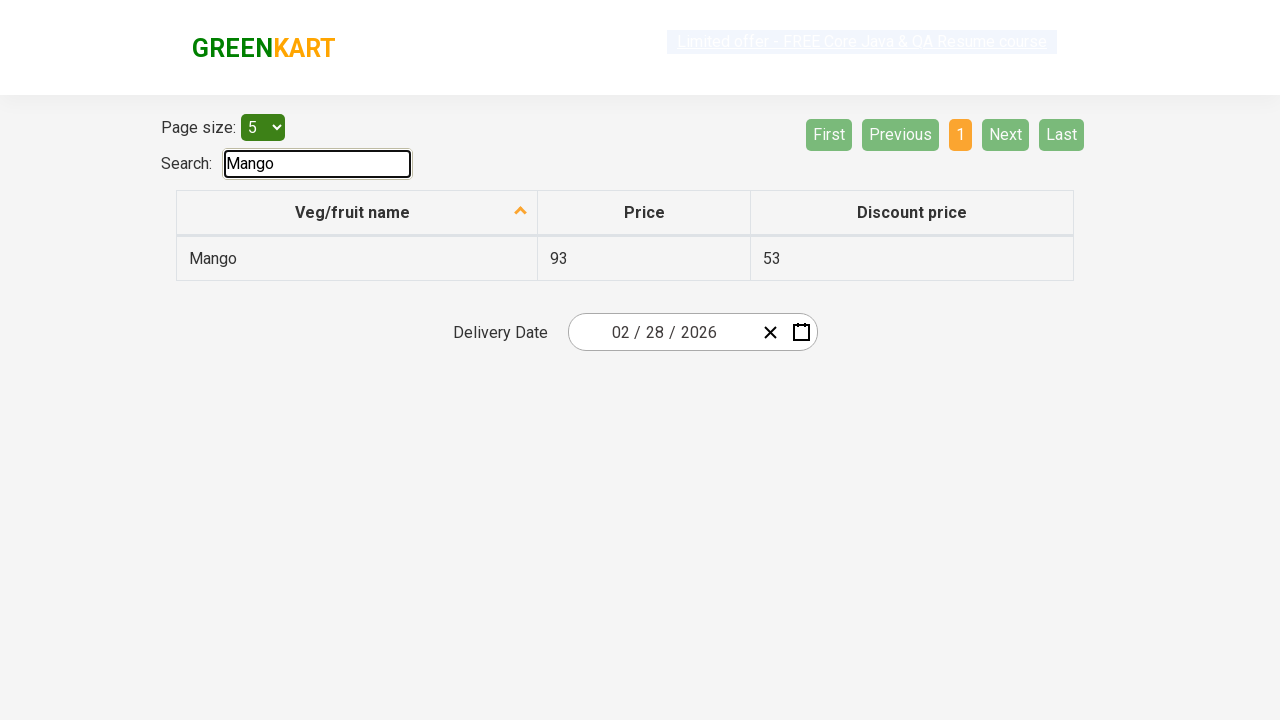

Waited for filtering to complete
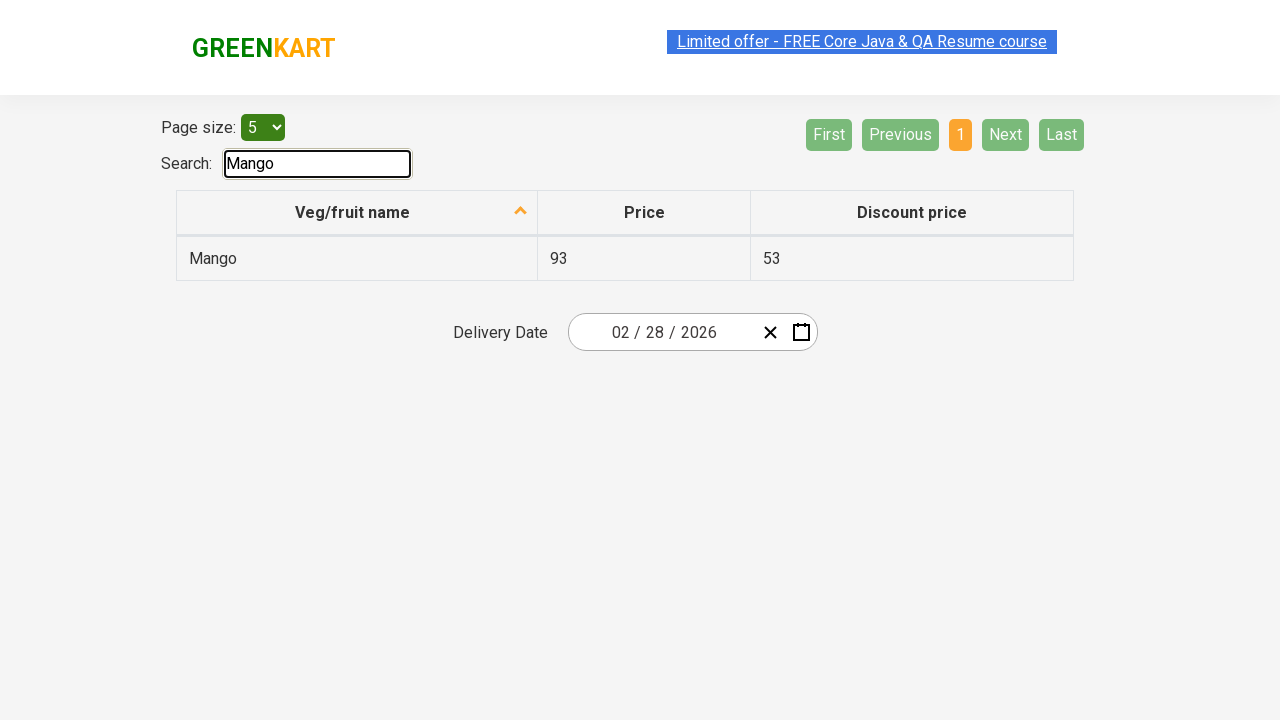

Filtered results table is now visible
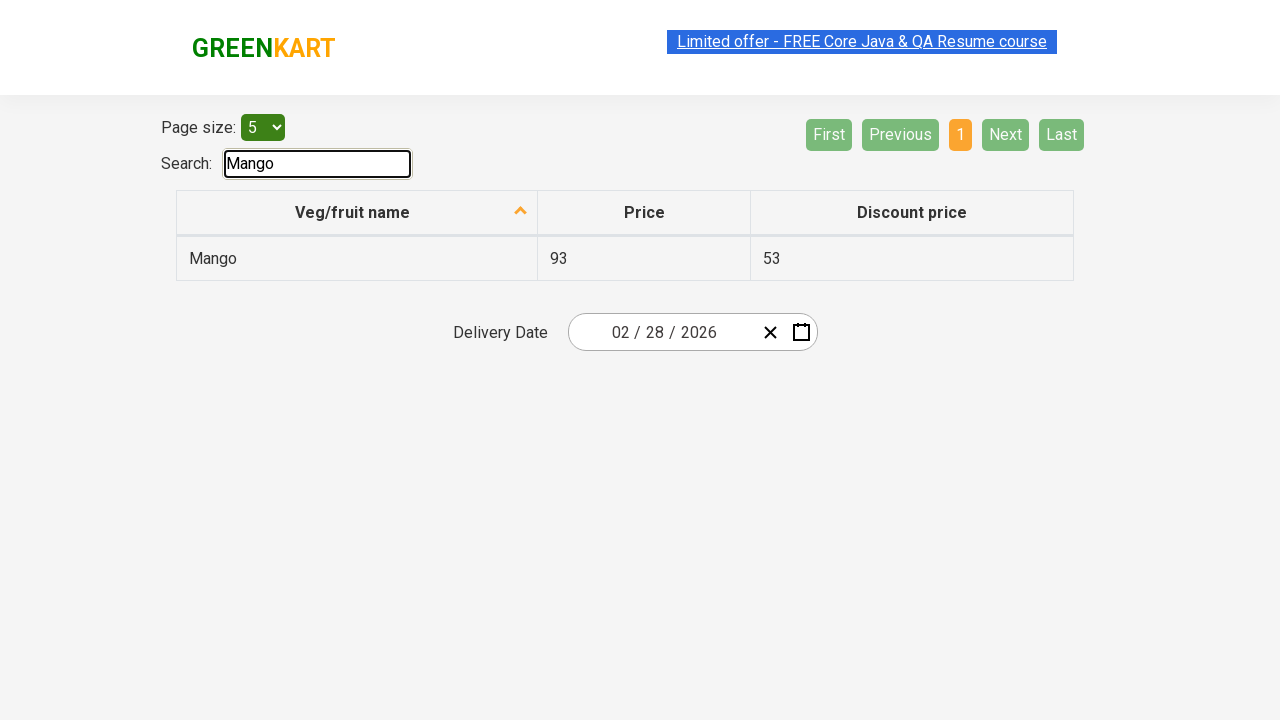

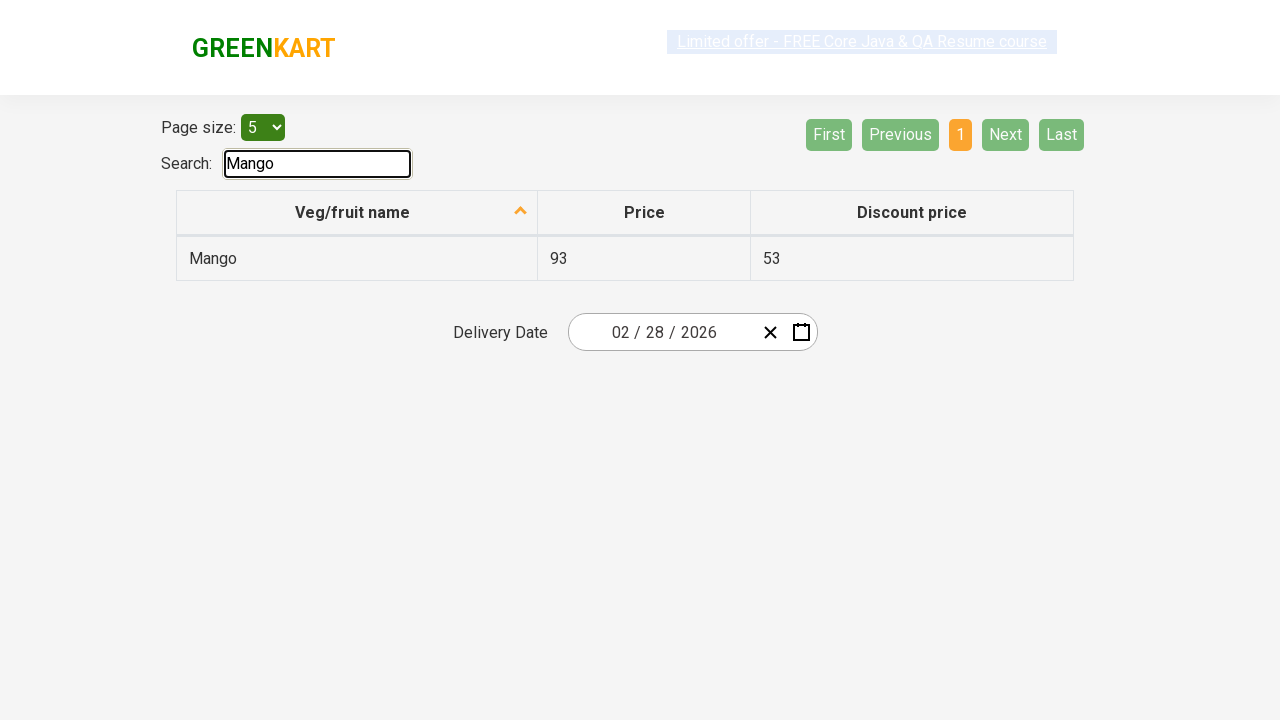